Tests dynamic control functionality by clicking a toggle button to hide a checkbox and waiting for it to disappear

Starting URL: https://v1.training-support.net/selenium/dynamic-controls

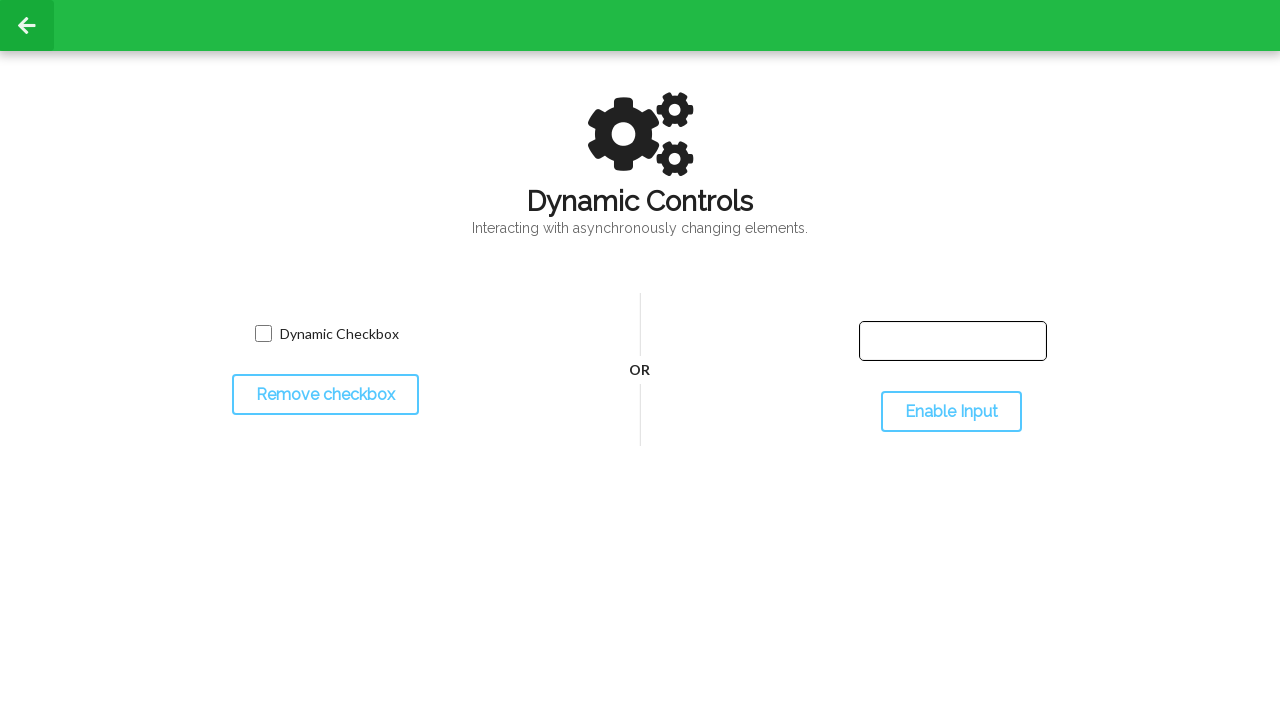

Verified checkbox is initially visible
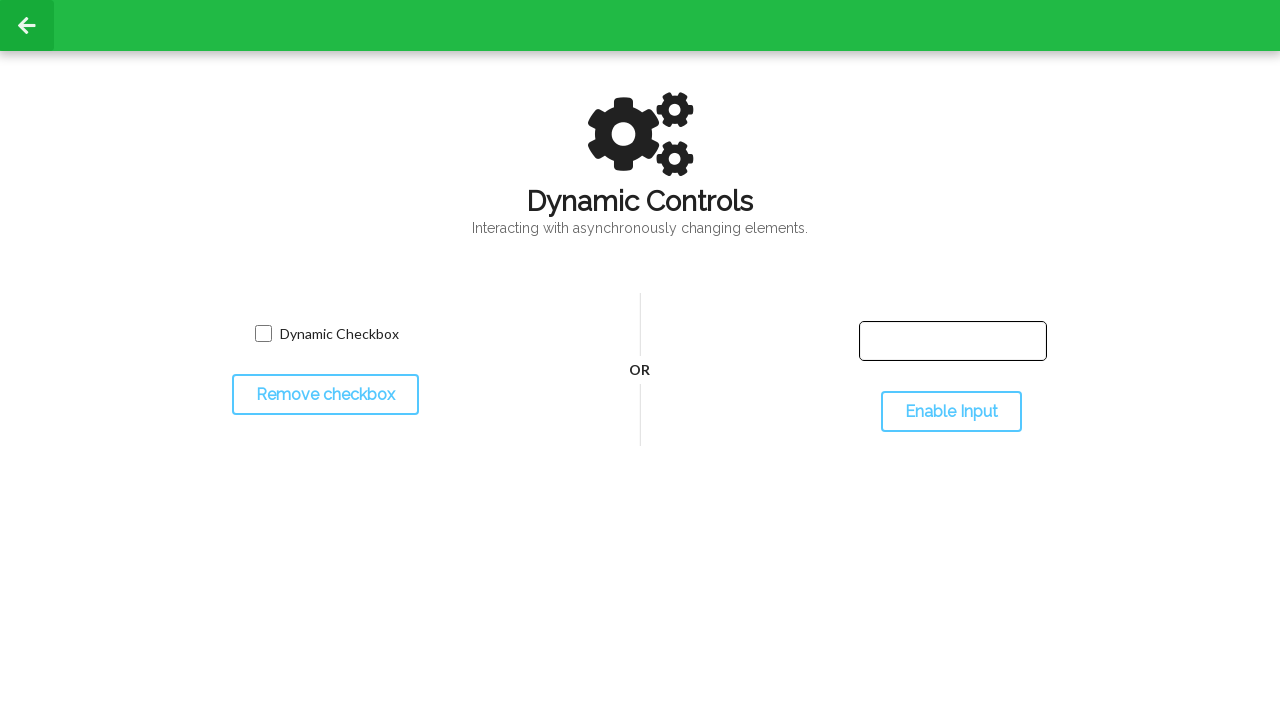

Clicked toggle button to hide checkbox at (325, 395) on #toggleCheckbox
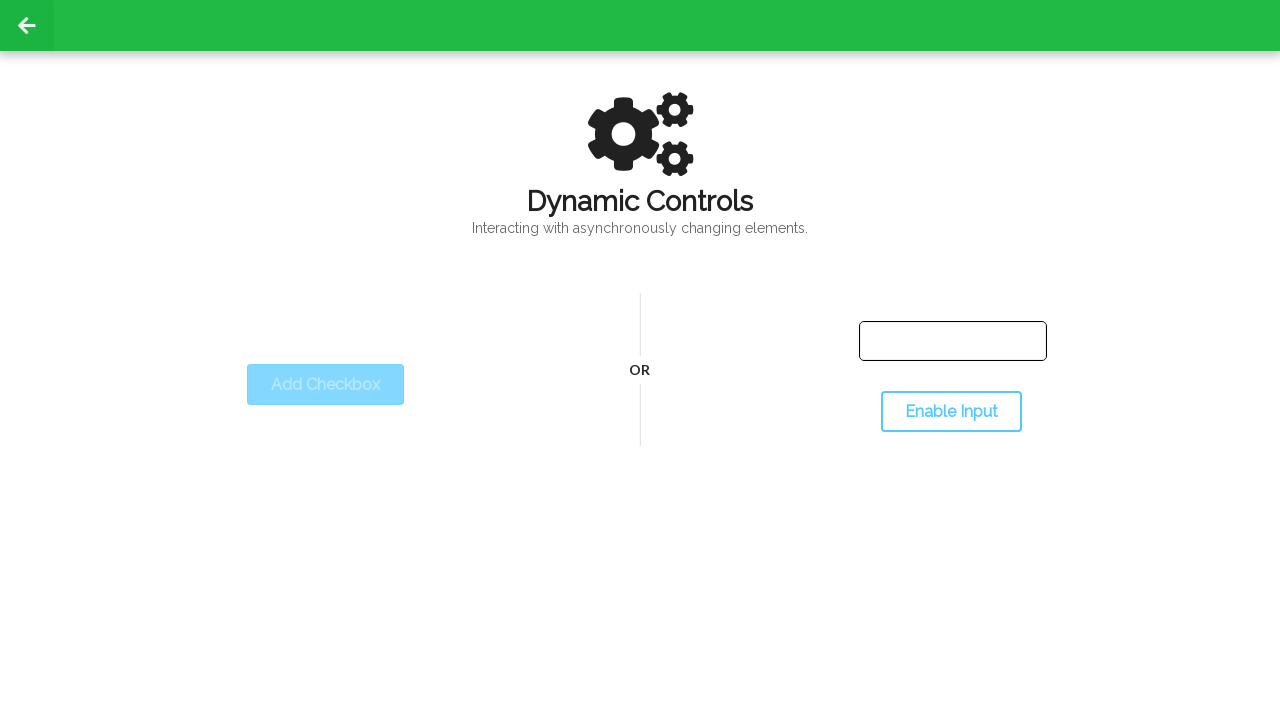

Checkbox successfully disappeared after toggle
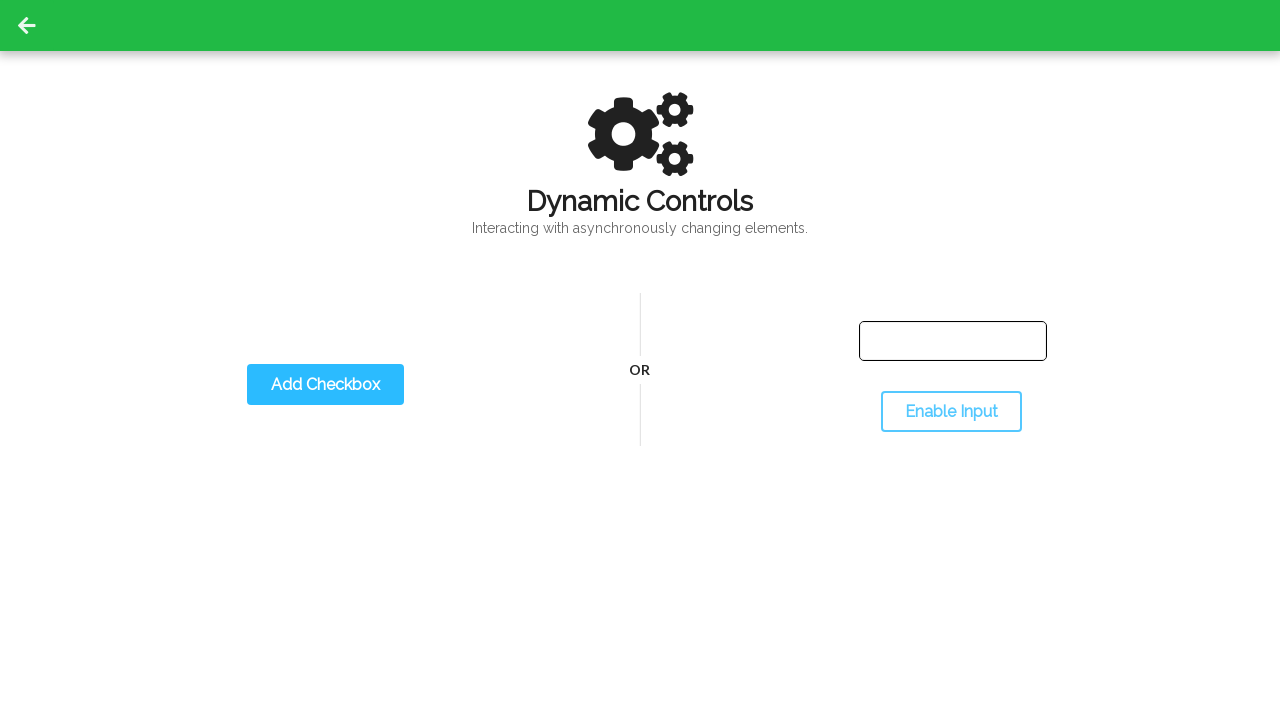

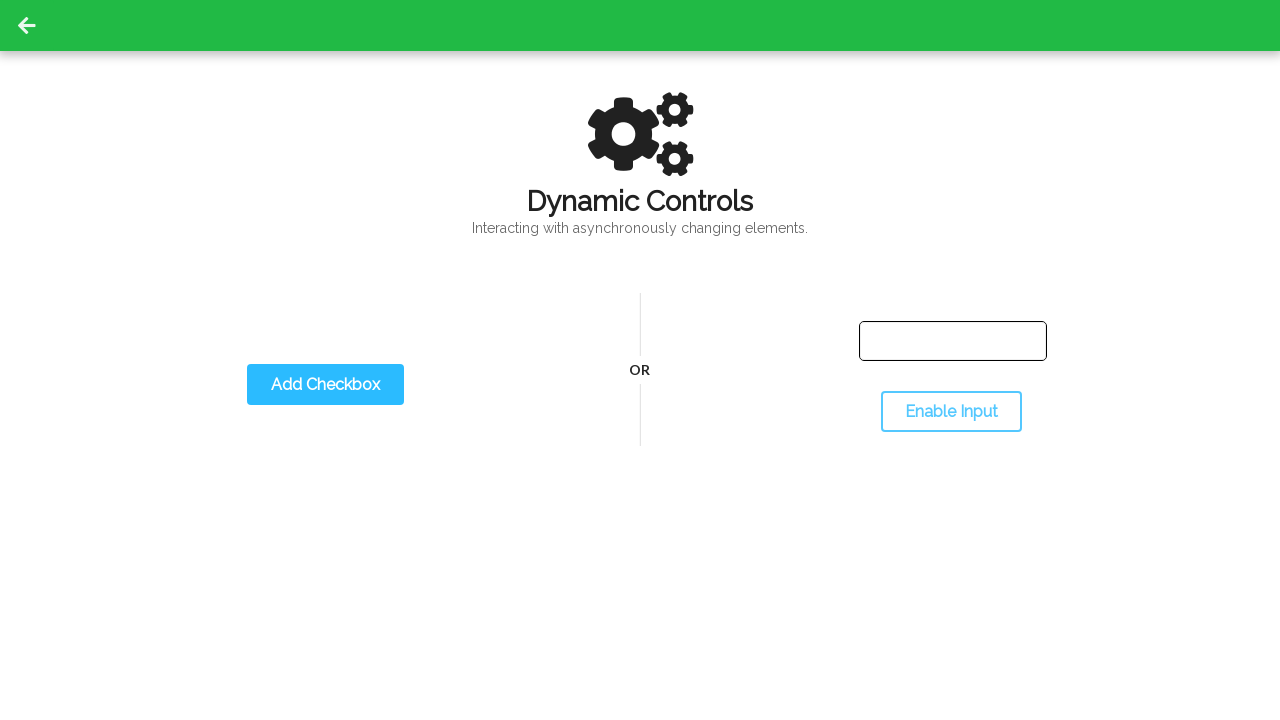